Tests browser navigation actions including navigating to another page, going back in history, and going forward in history.

Starting URL: https://rahulshettyacademy.com/AutomationPractice/

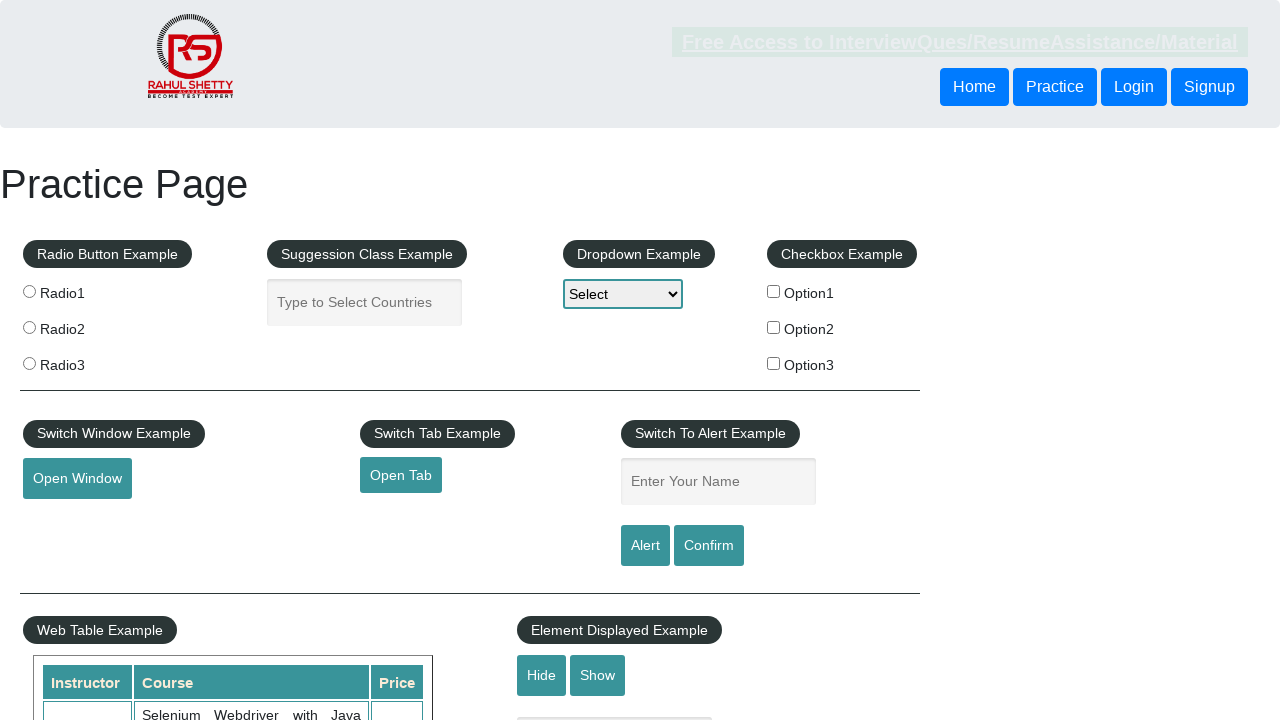

Navigated to client page at https://rahulshettyacademy.com/client
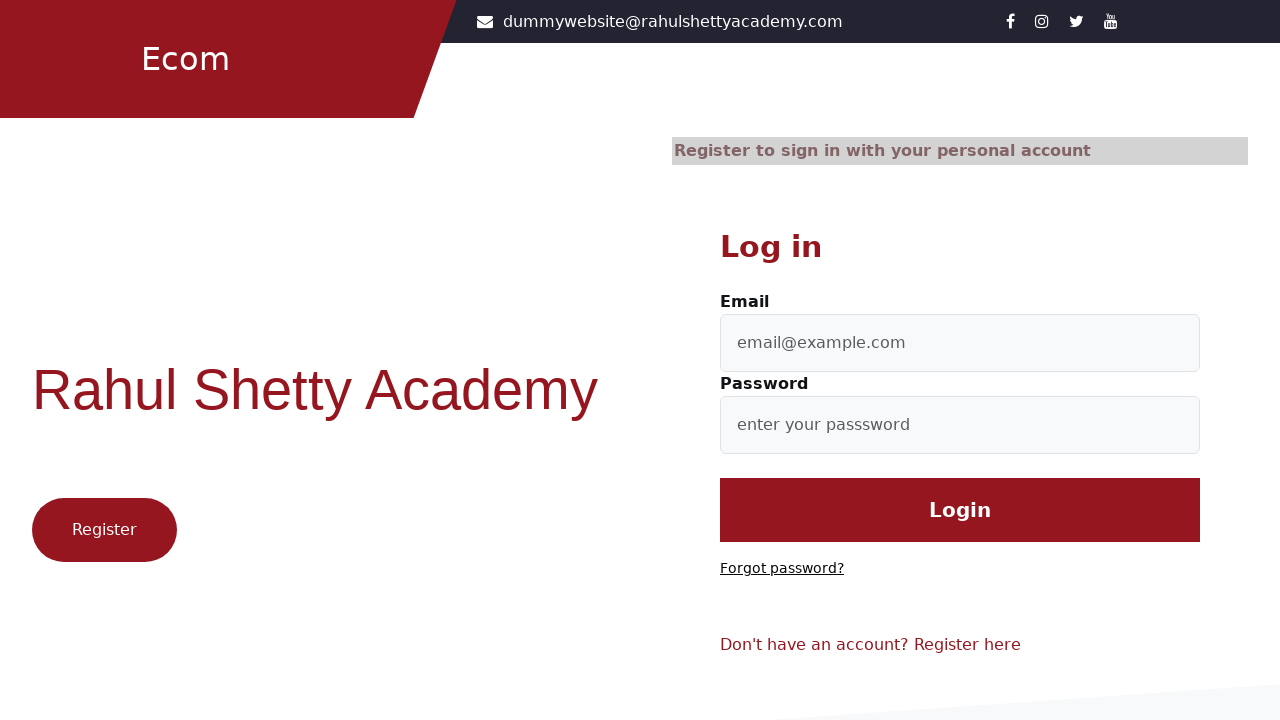

Navigated back to previous page in browser history
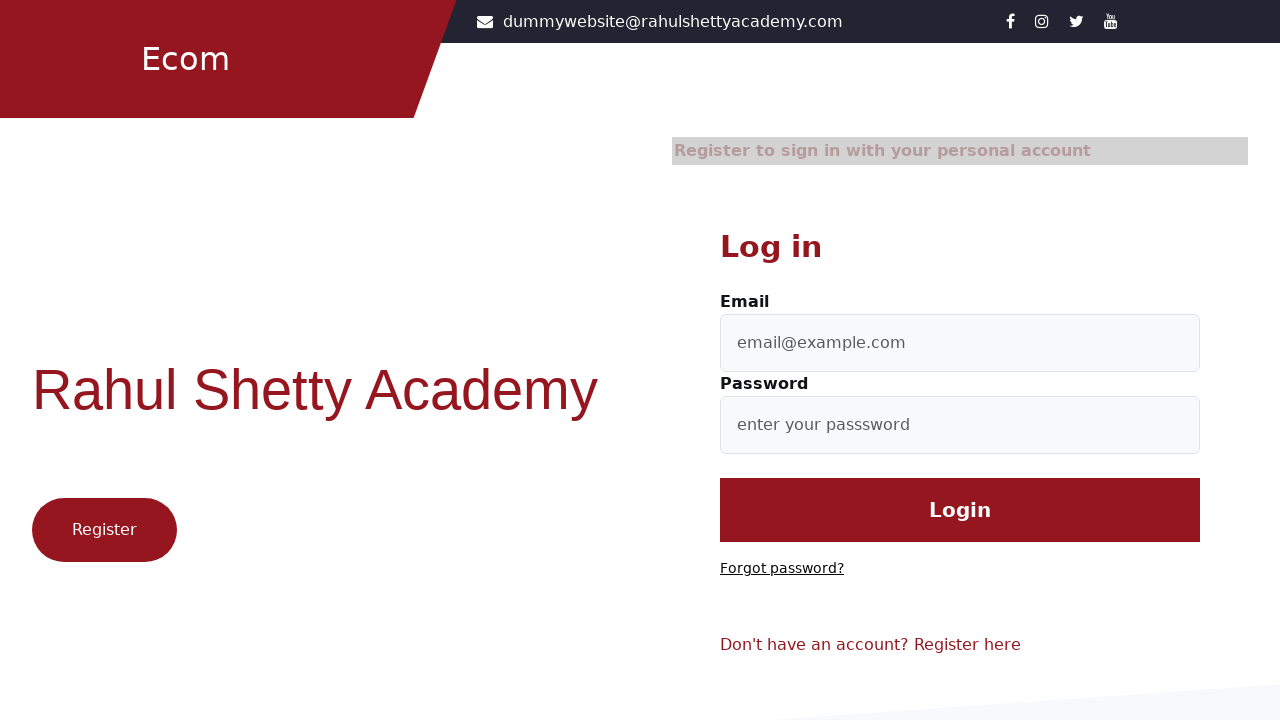

Navigated forward to client page in browser history
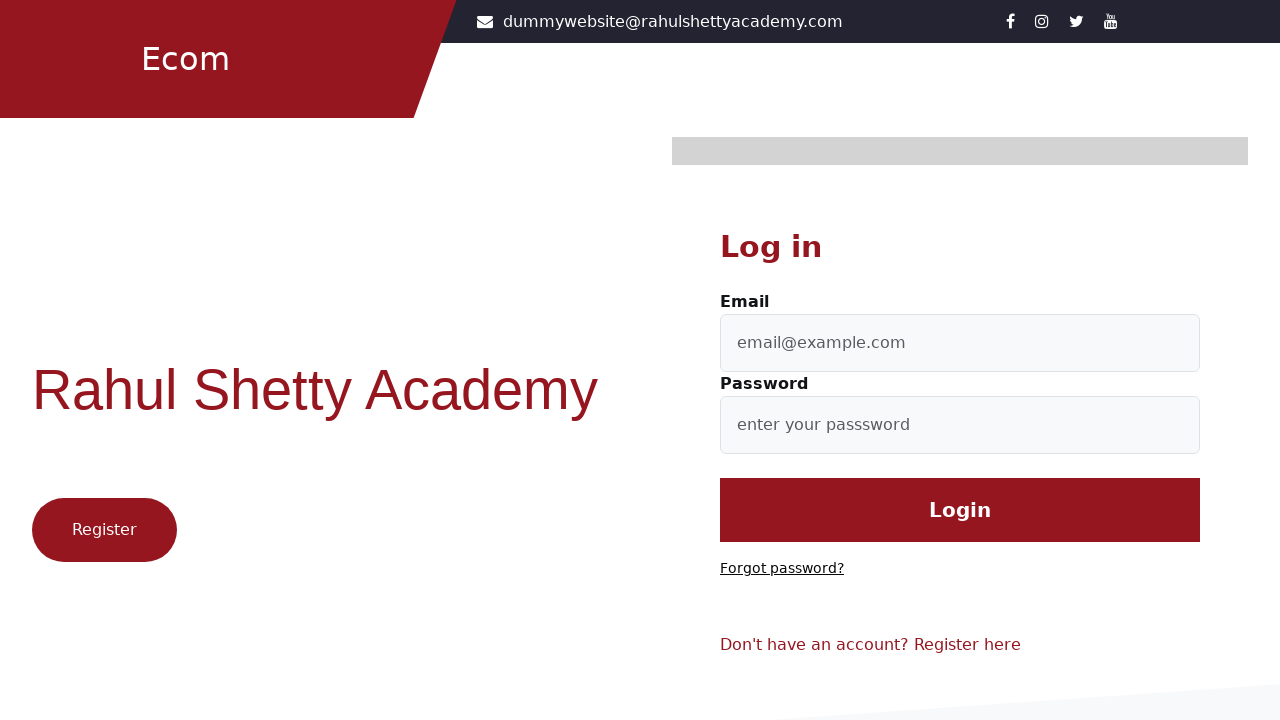

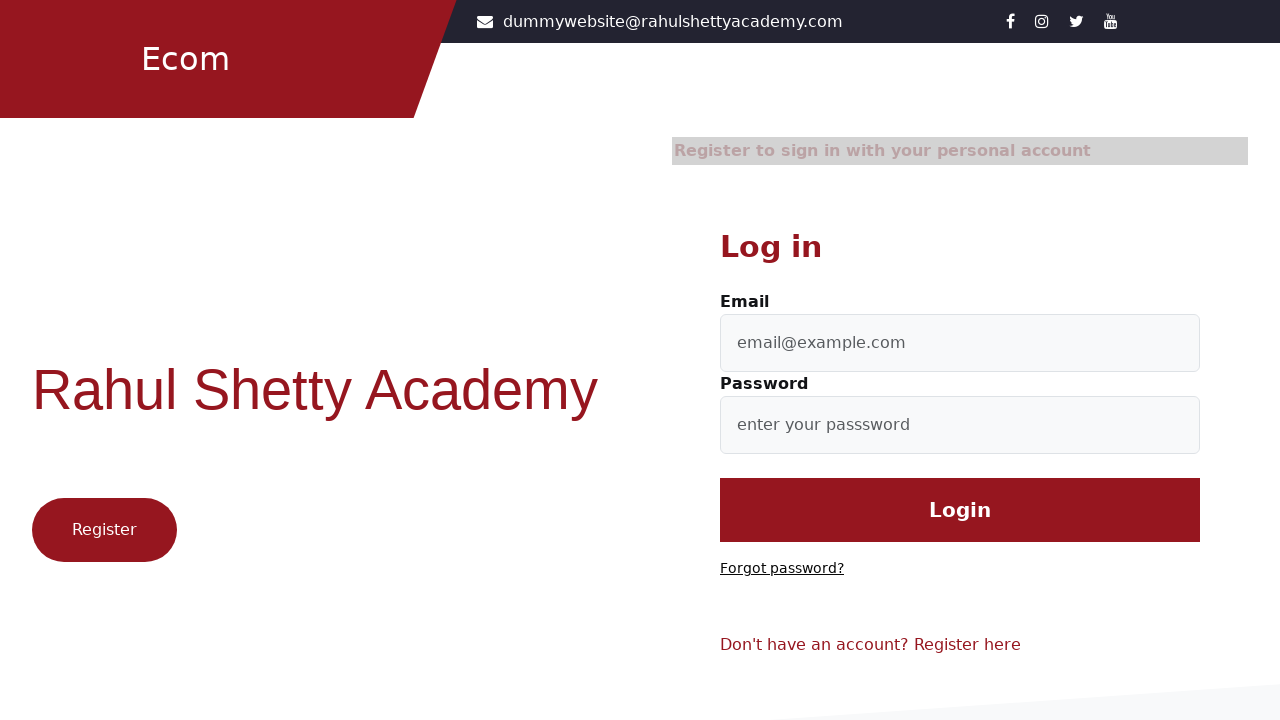